Tests network request interception by blocking image and CSS resources, then navigating to a demo e-commerce site to verify the page loads without those resources.

Starting URL: https://www.demoblaze.com

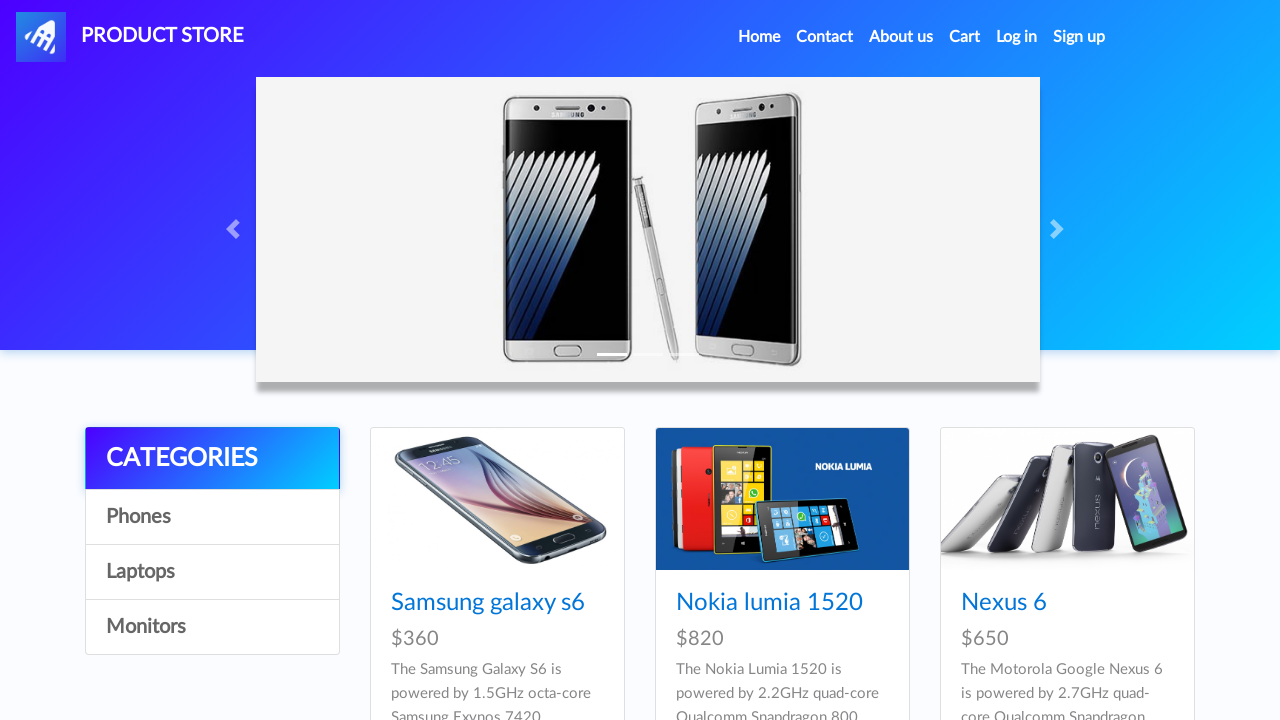

Set up route to abort image and CSS requests
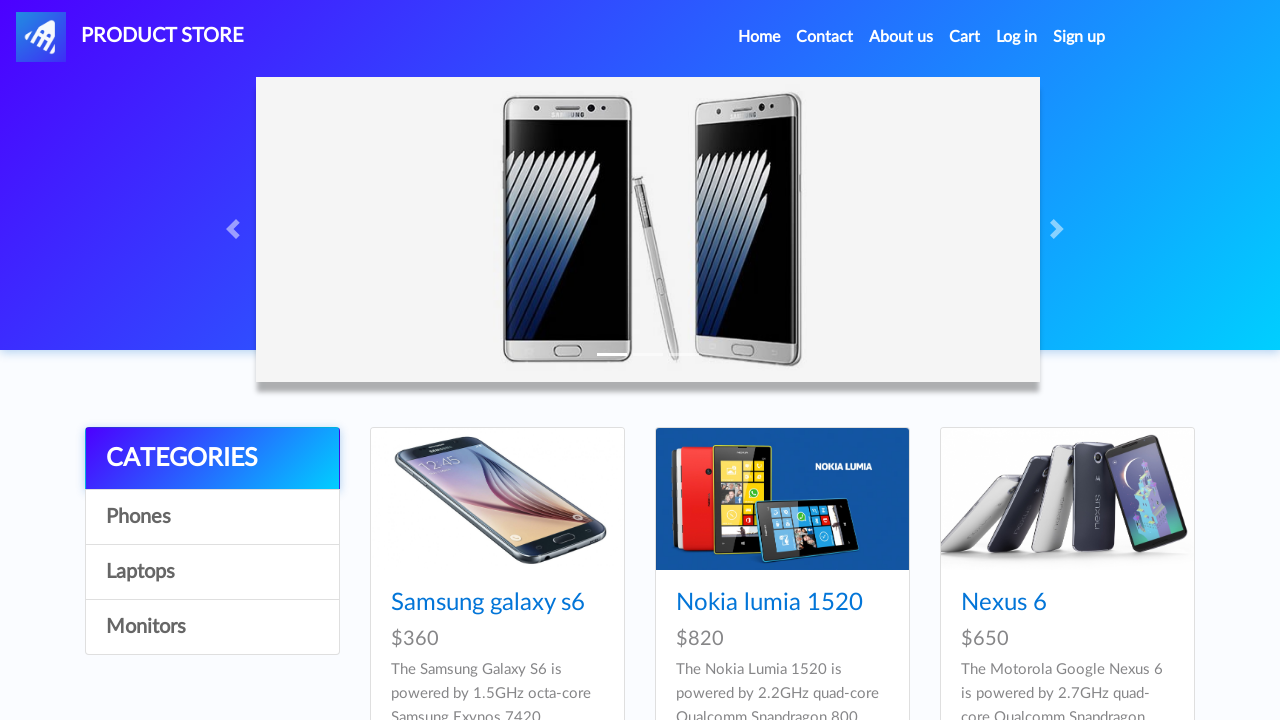

Navigated to https://www.demoblaze.com
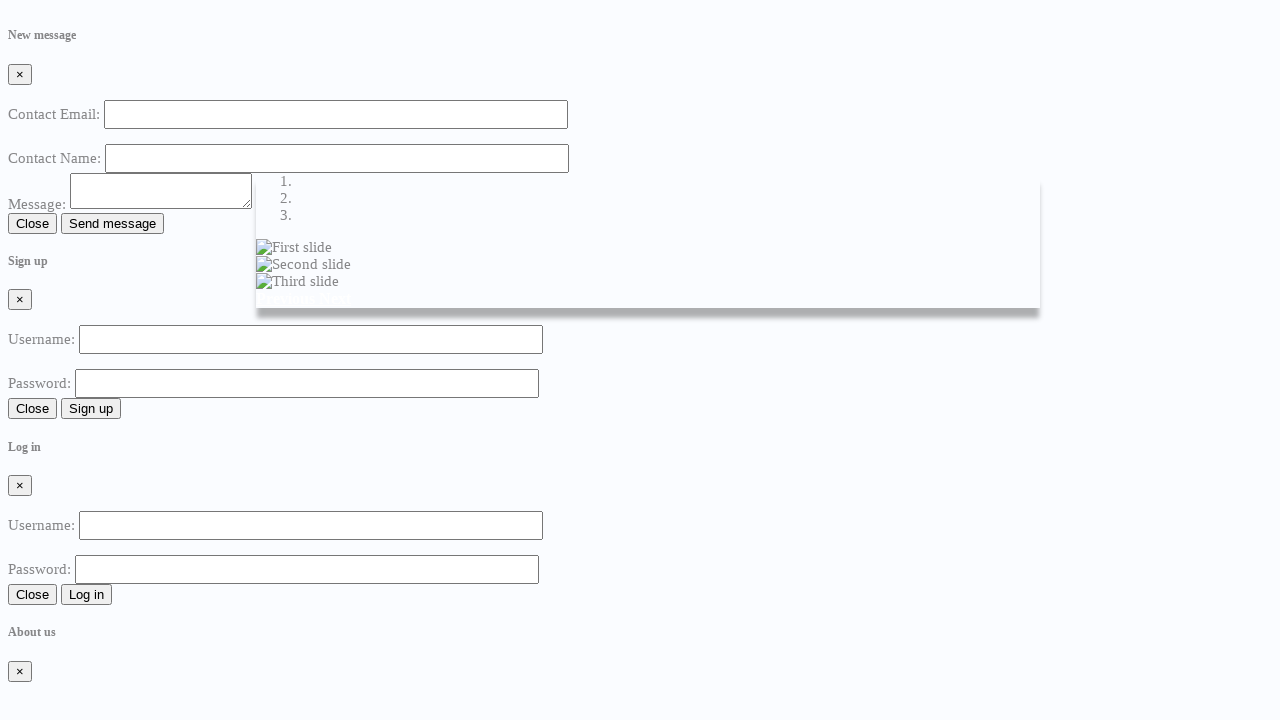

Body element became visible on the page
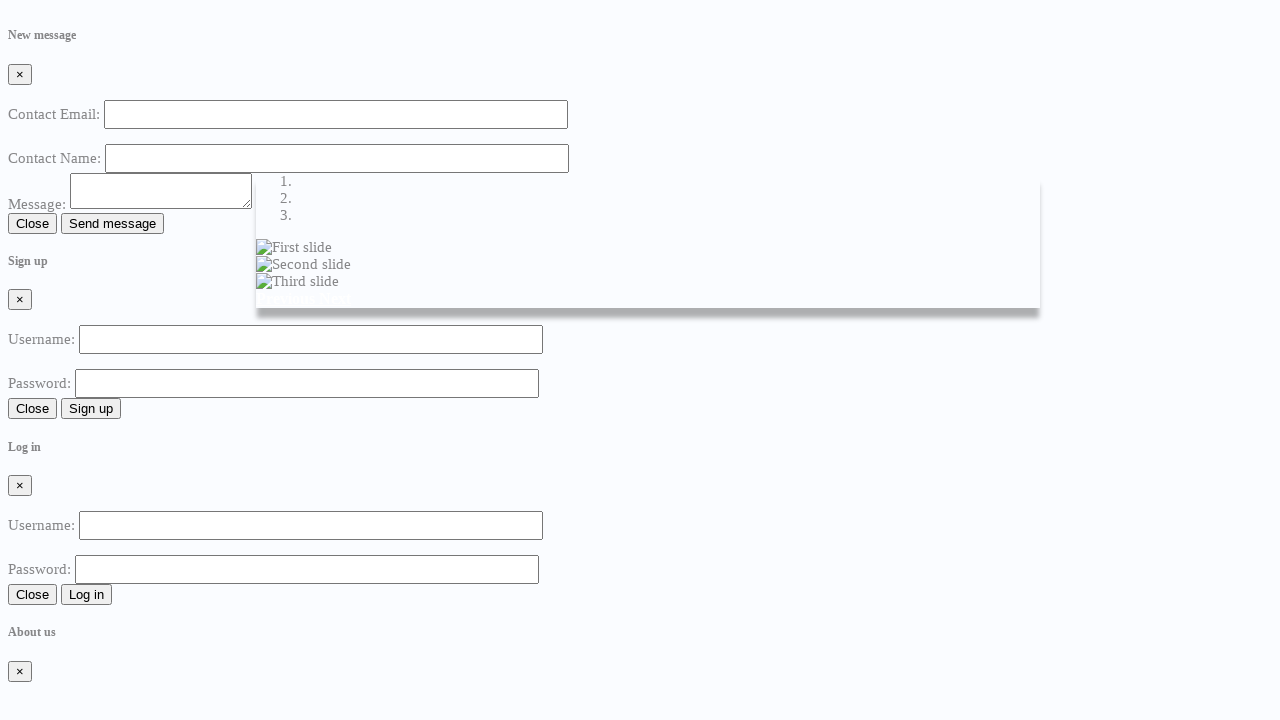

Page reached network idle state with blocked image and CSS resources
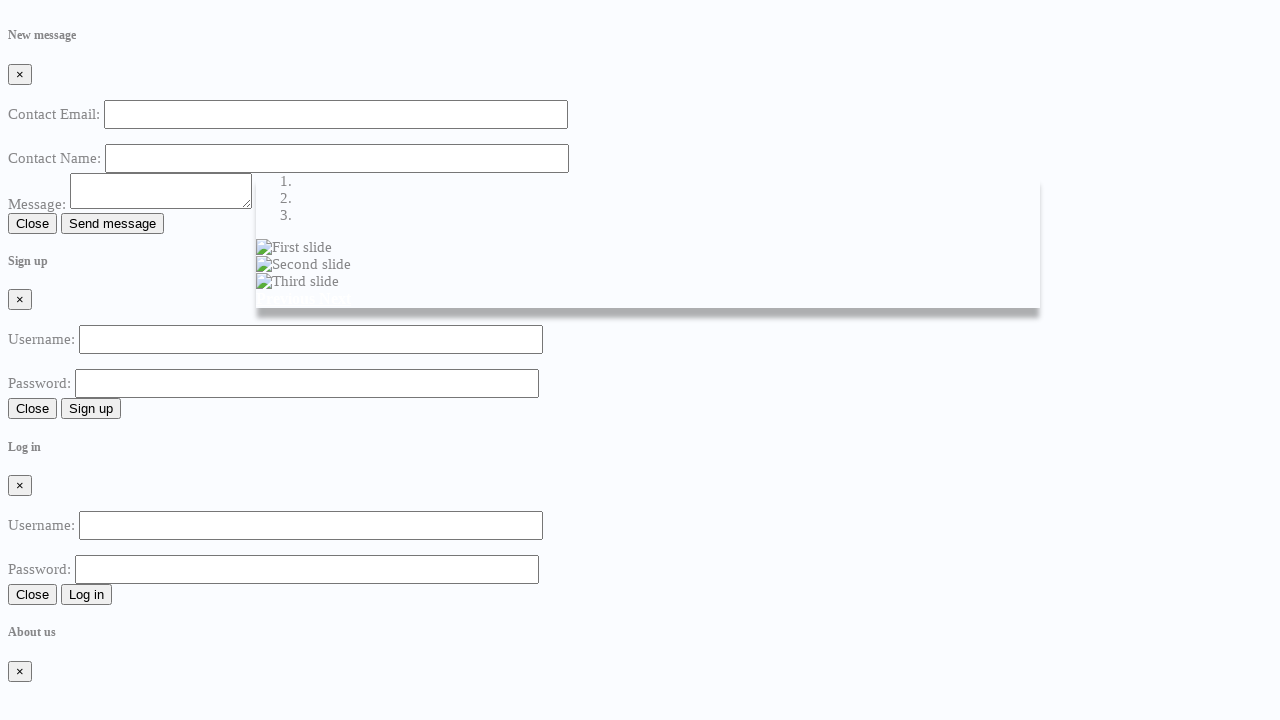

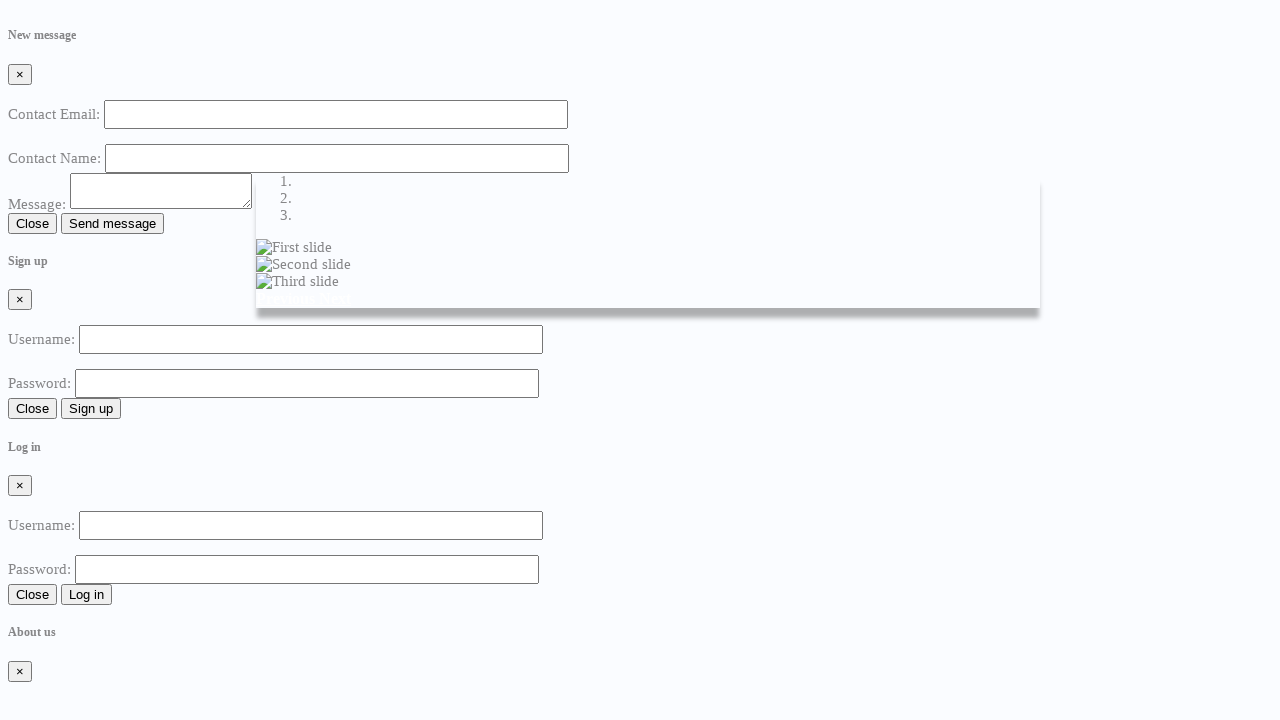